Tests AJAX functionality by clicking a button and waiting for a success message to appear after an asynchronous request completes

Starting URL: http://uitestingplayground.com/ajax

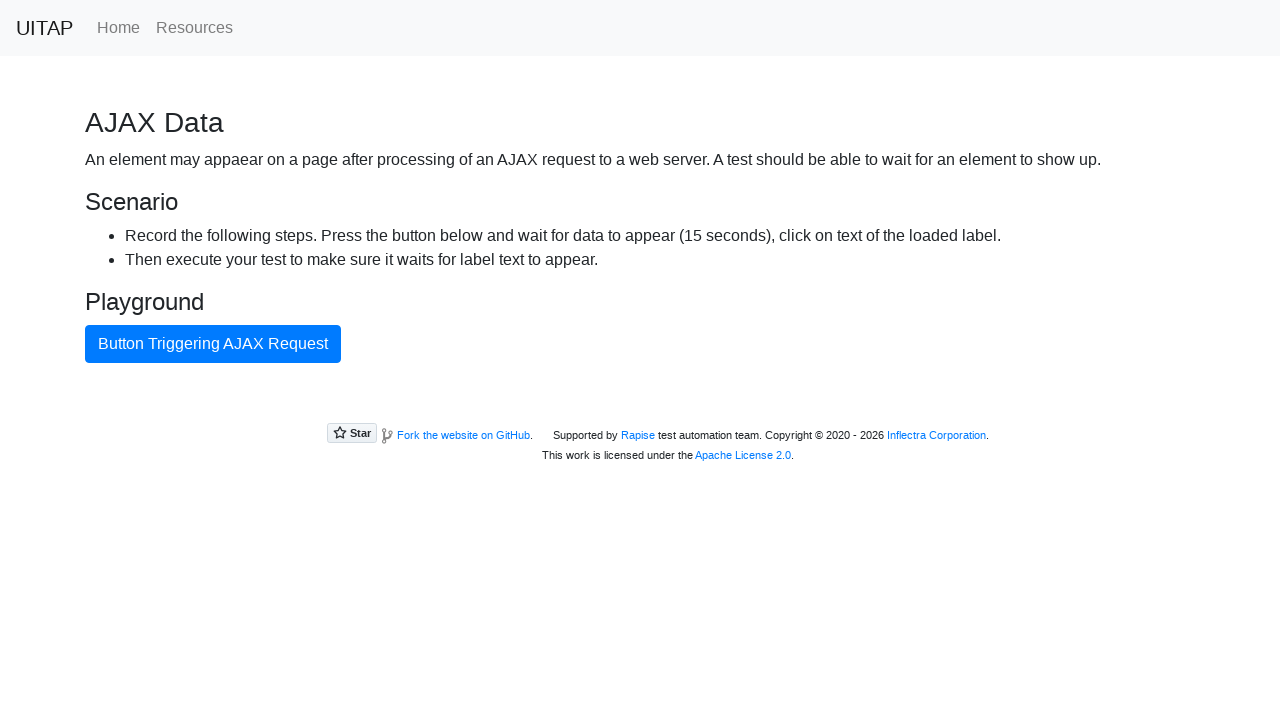

Clicked button to trigger AJAX request at (213, 344) on .btn
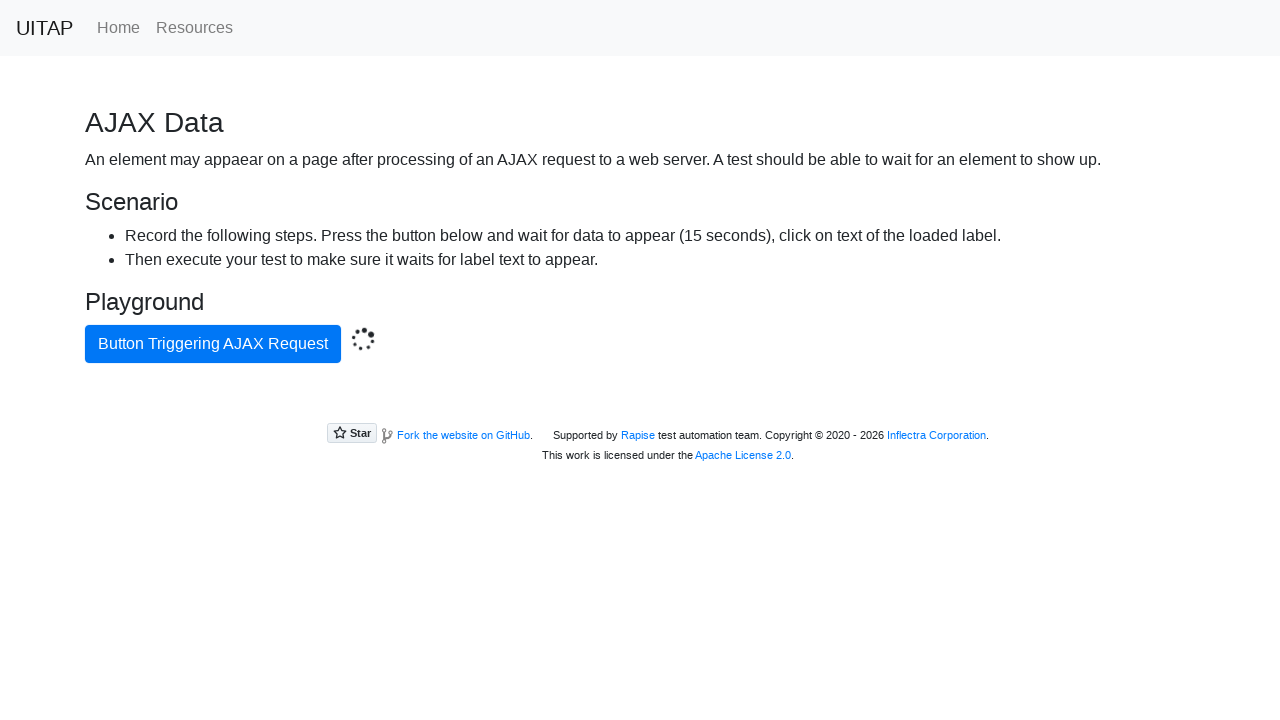

Success message appeared after asynchronous request completed
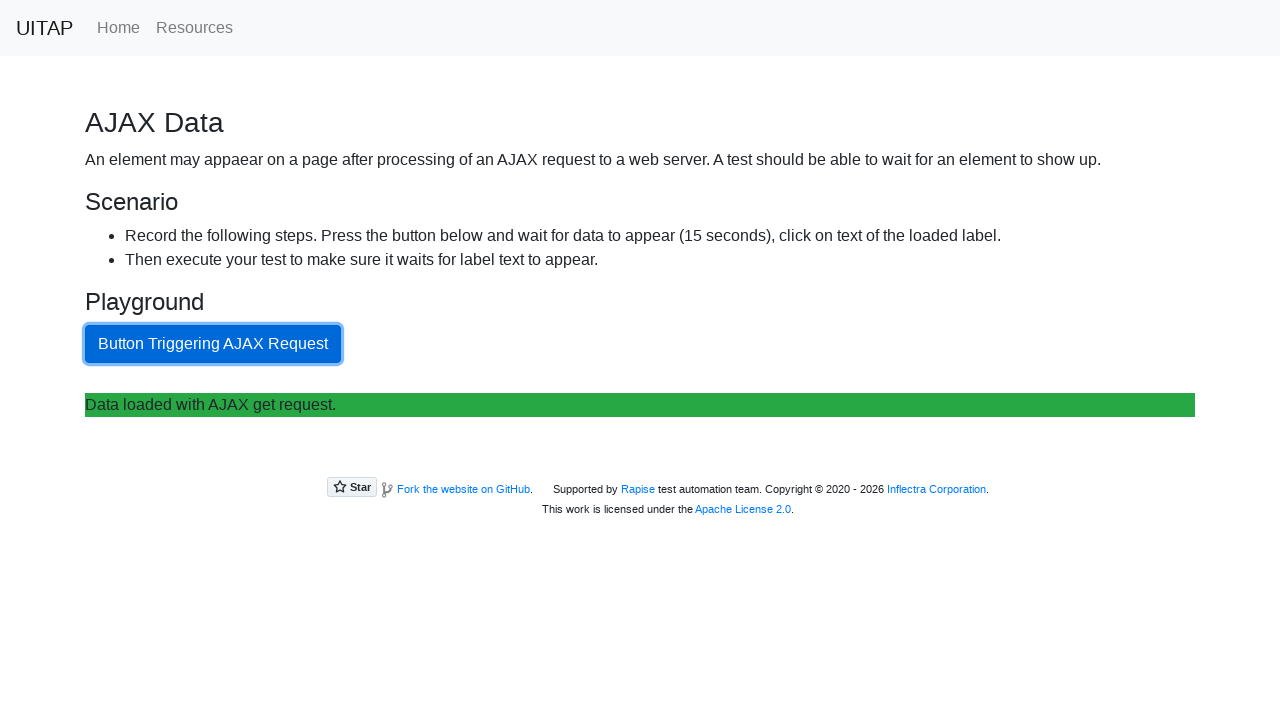

Located success message element
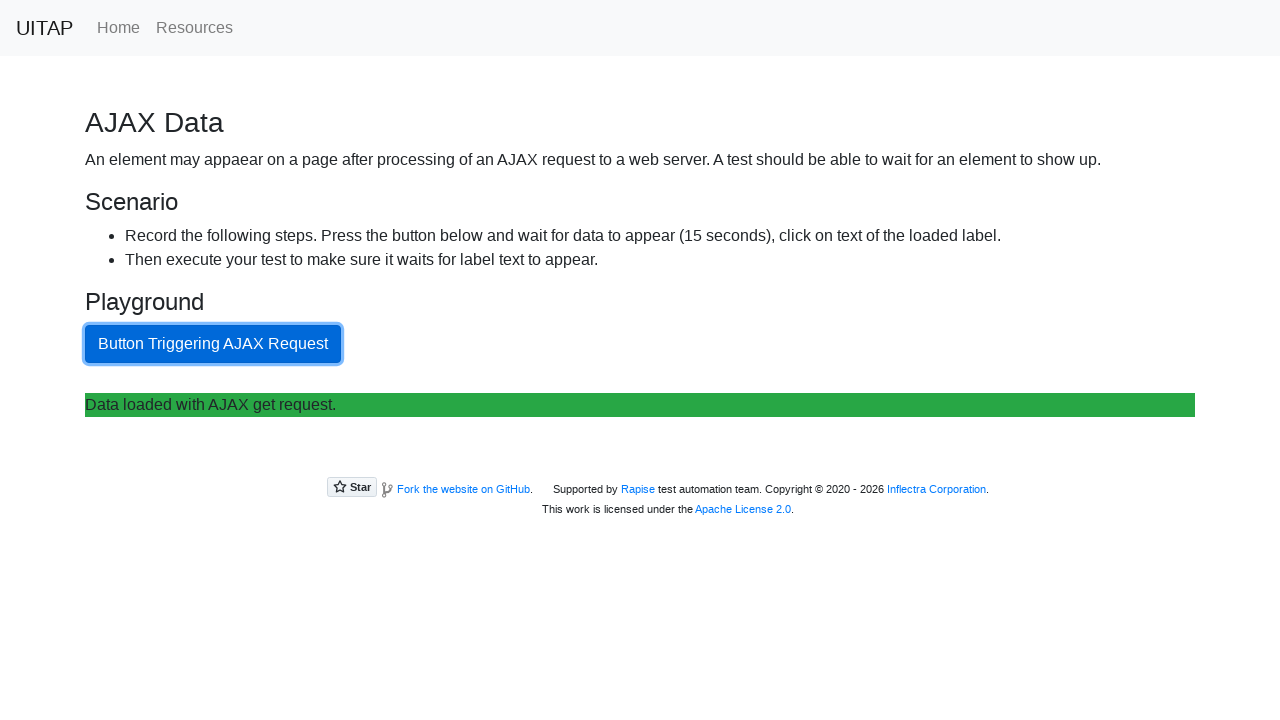

Retrieved success message text: Data loaded with AJAX get request.
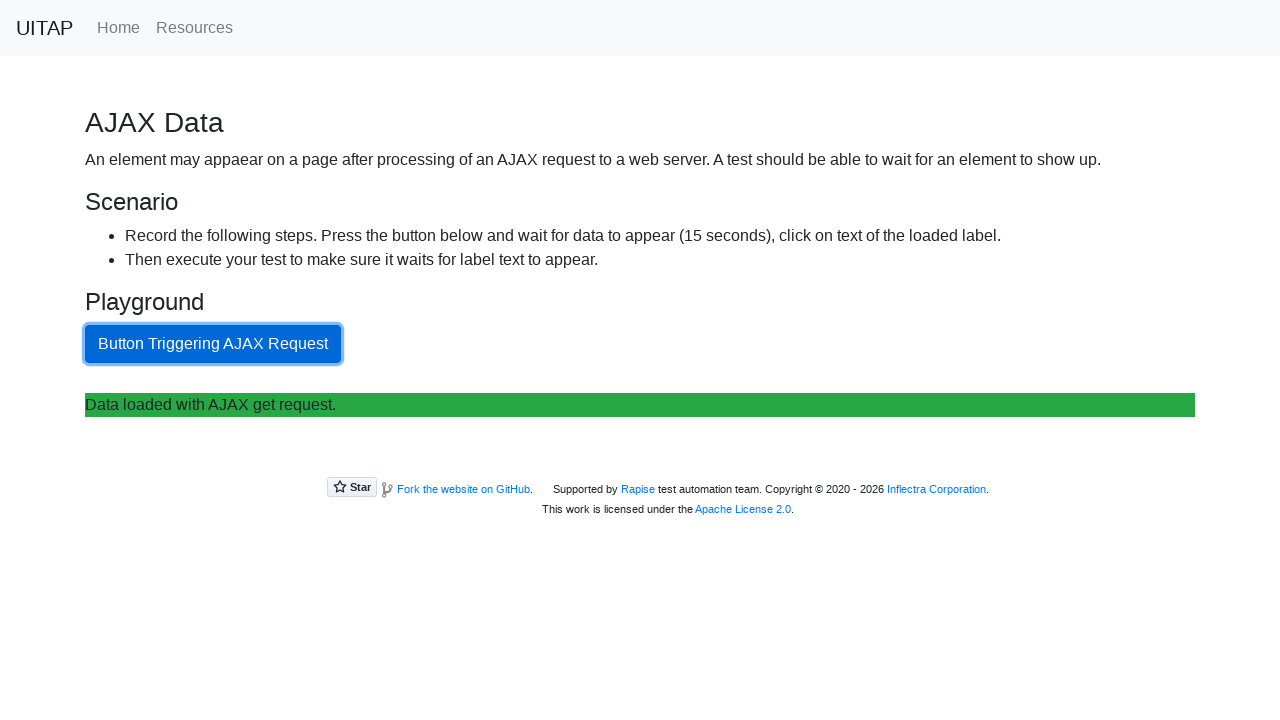

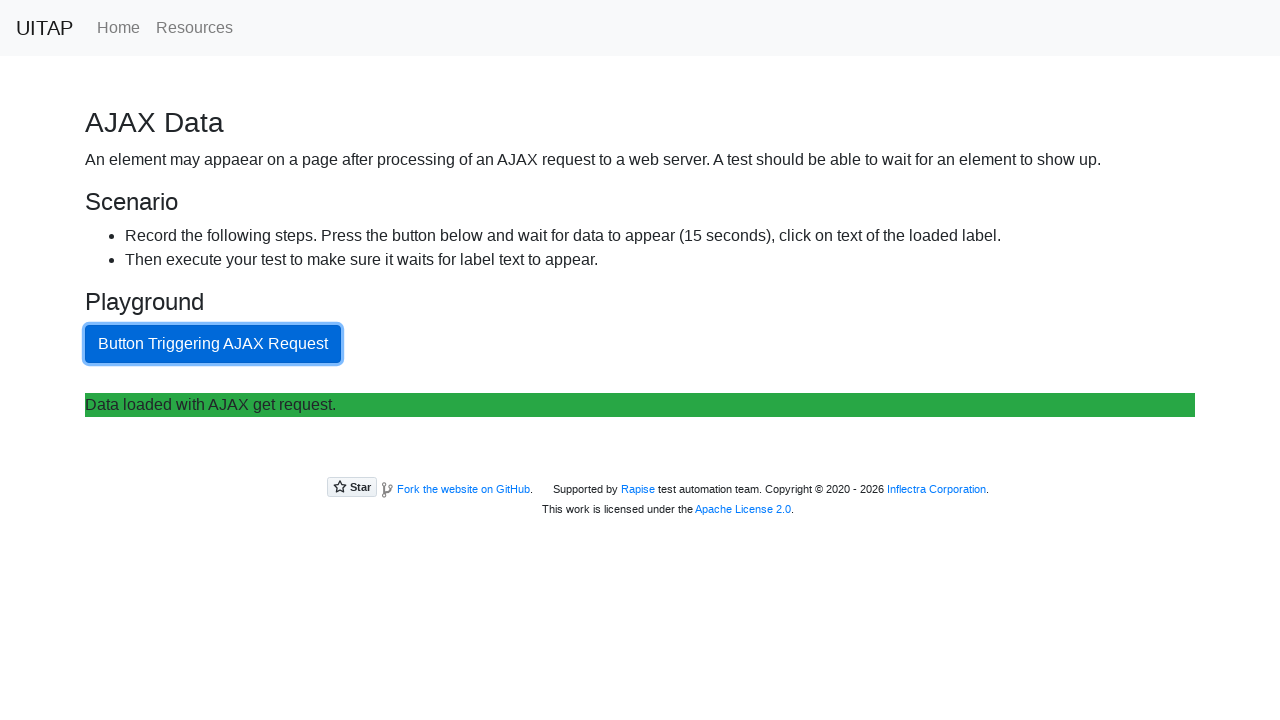